Tests dropdown selection functionality by selecting options using different methods: by visible text, by value, and by index.

Starting URL: https://rahulshettyacademy.com/loginpagePractise/

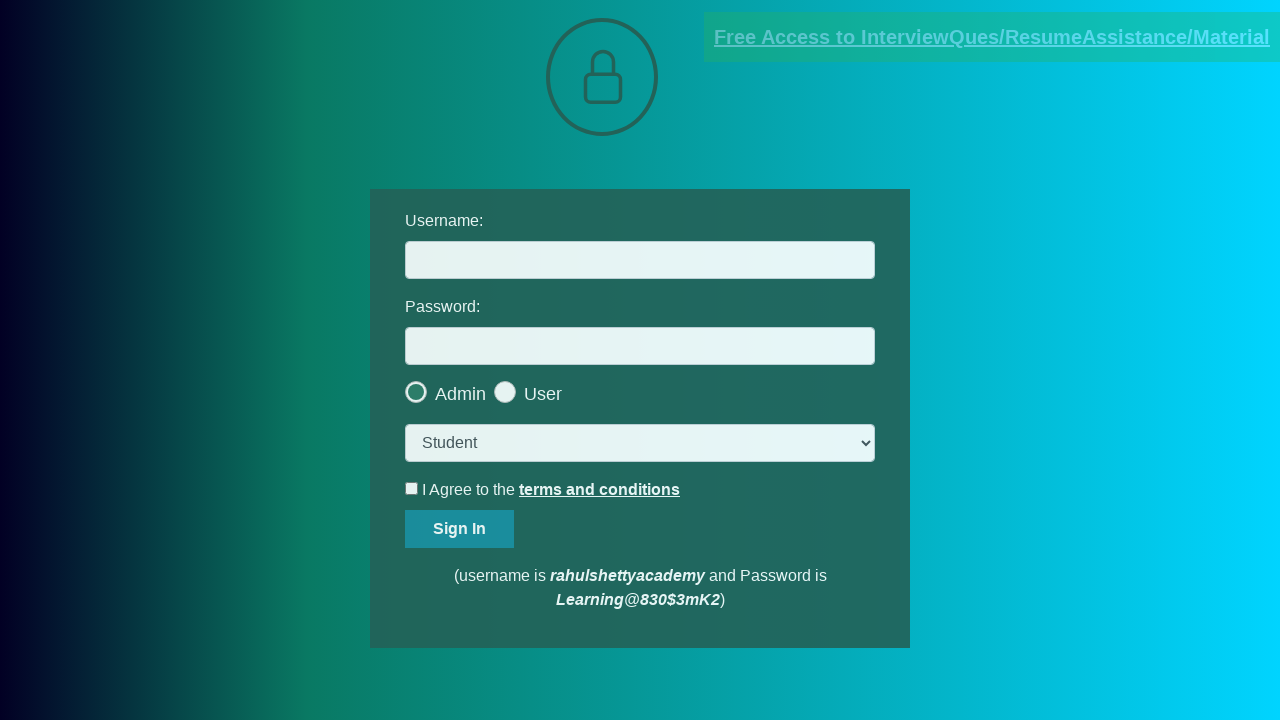

Selected 'Teacher' option from dropdown by visible text on select.form-control
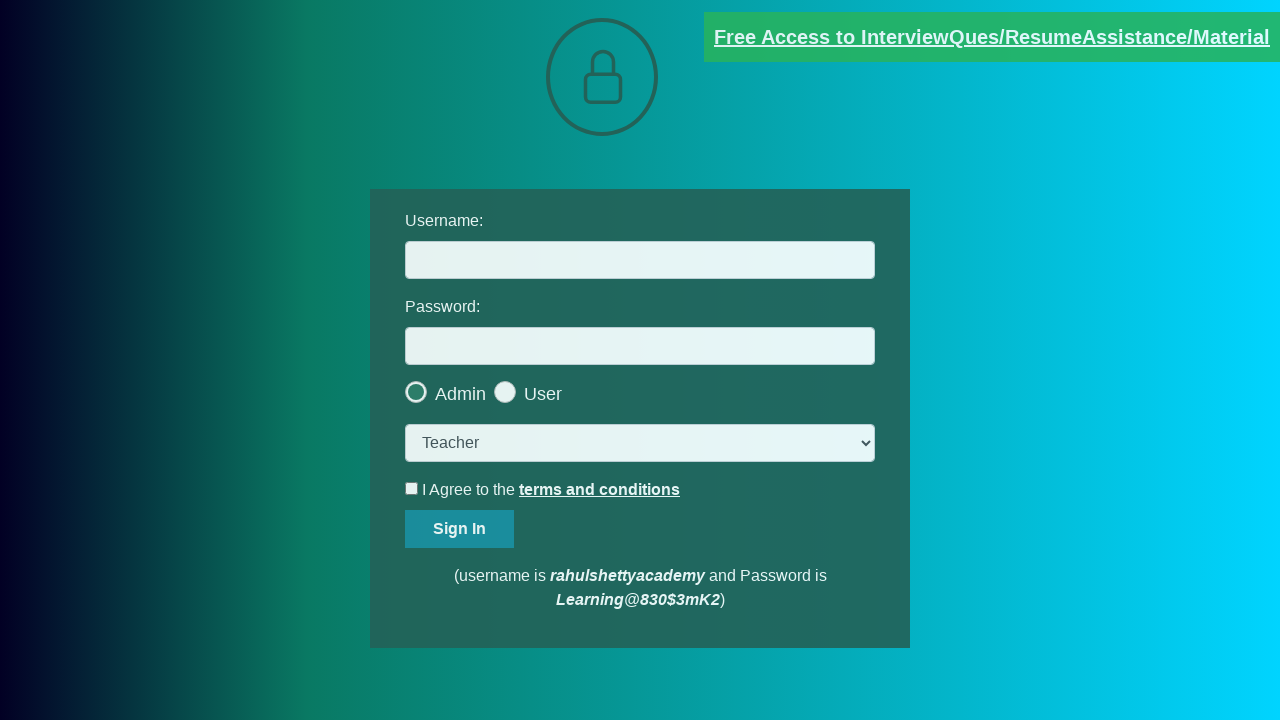

Selected dropdown option by value 'consult' on select.form-control
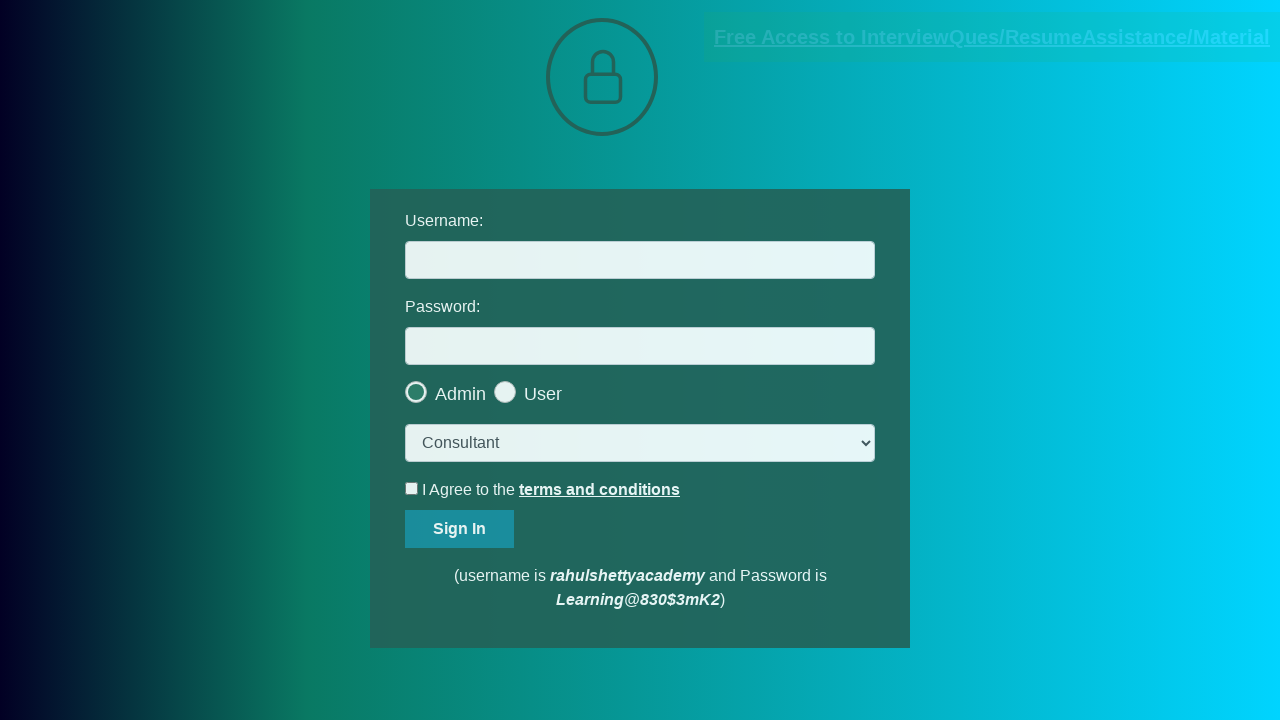

Selected first dropdown option by index on select.form-control
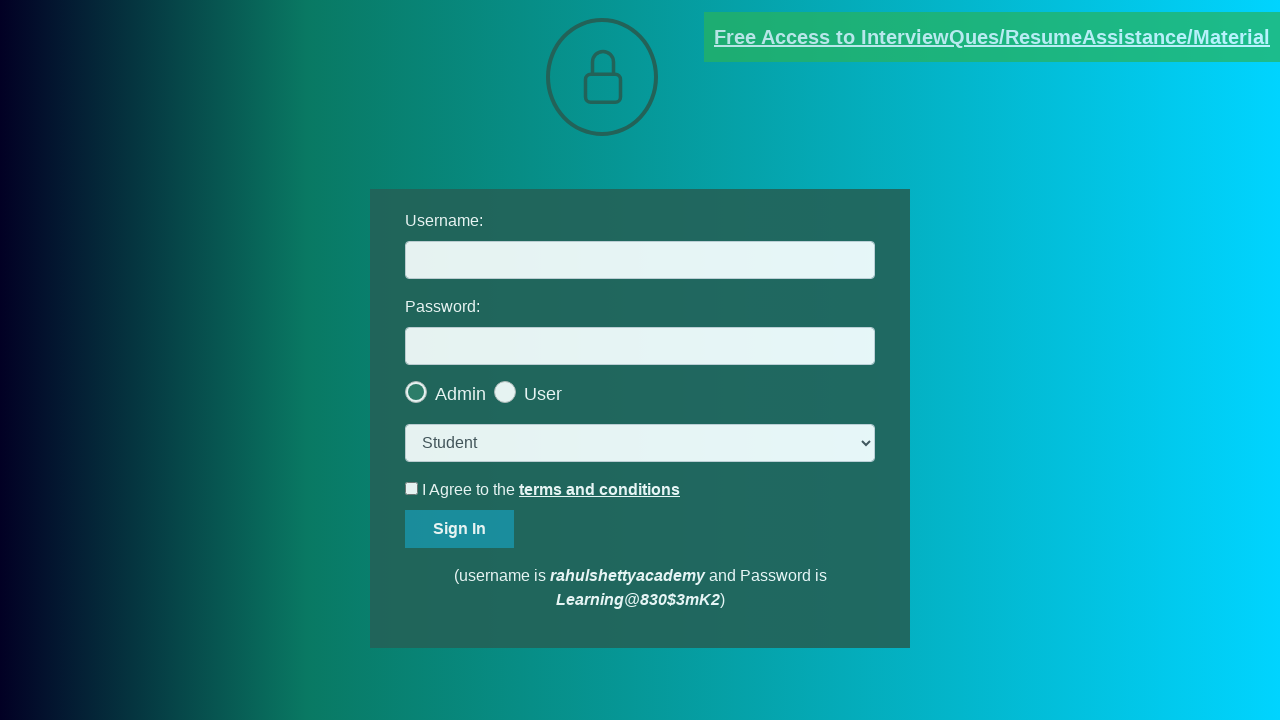

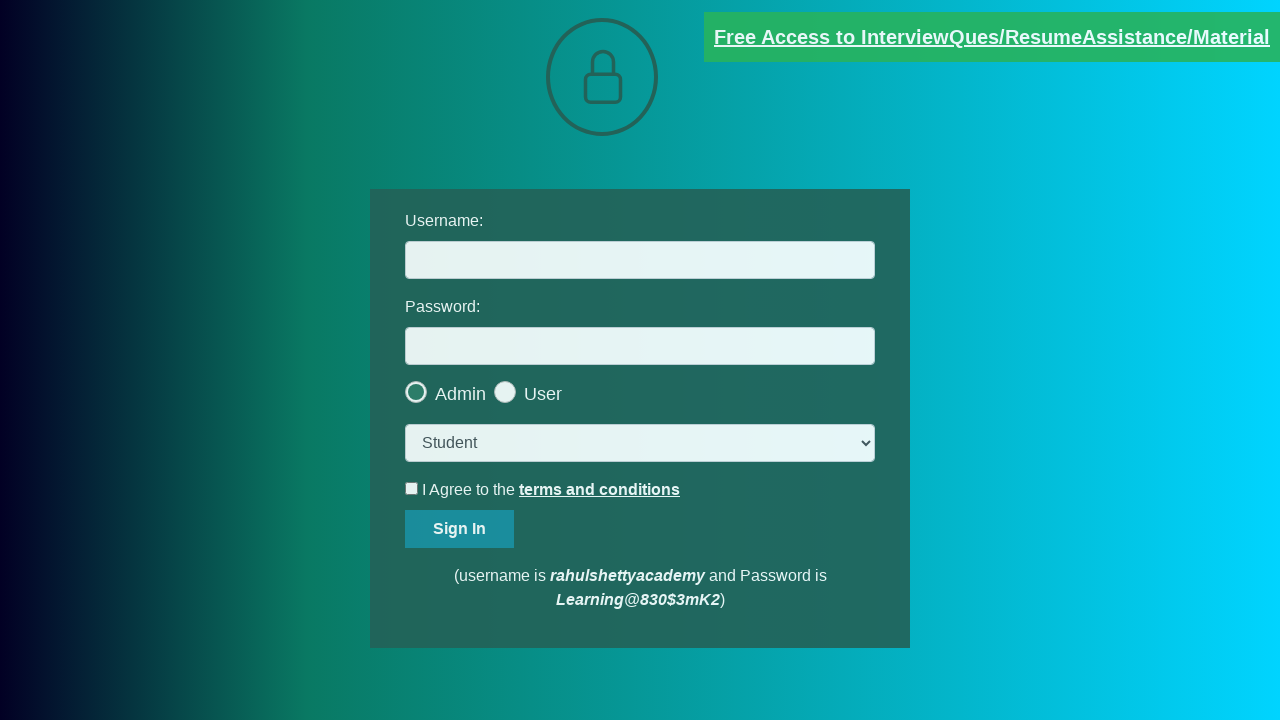